Navigates to the Sans fight game, clicks on the body to focus the game window, and locates the canvas element where the game is rendered

Starting URL: https://jcw87.github.io/c2-sans-fight/

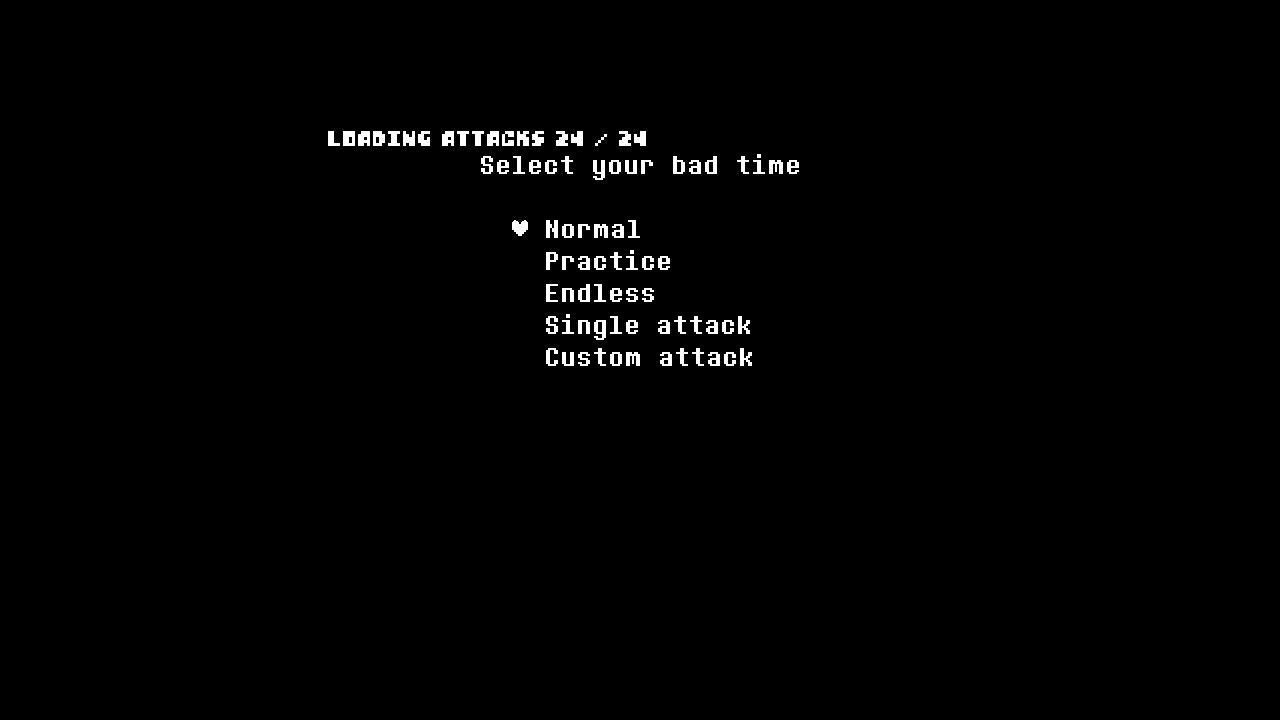

Navigated to Sans fight game at https://jcw87.github.io/c2-sans-fight/
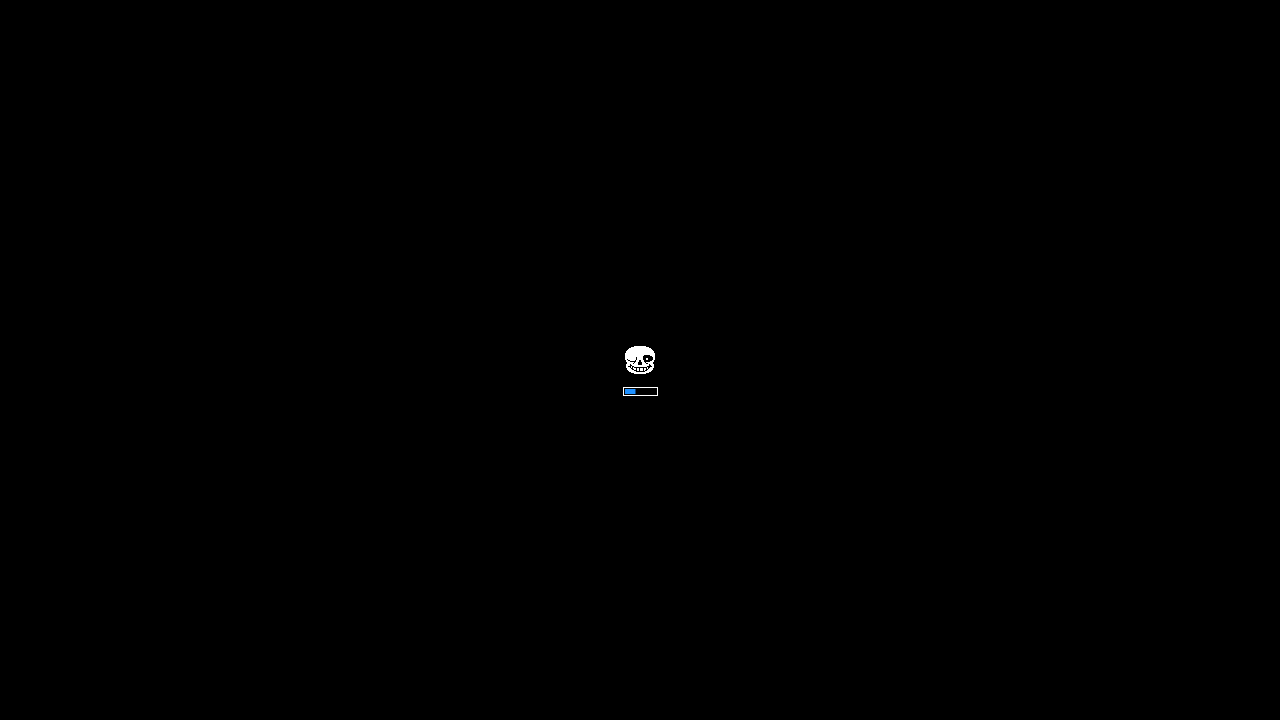

Clicked on body to focus the game window at (640, 300) on body
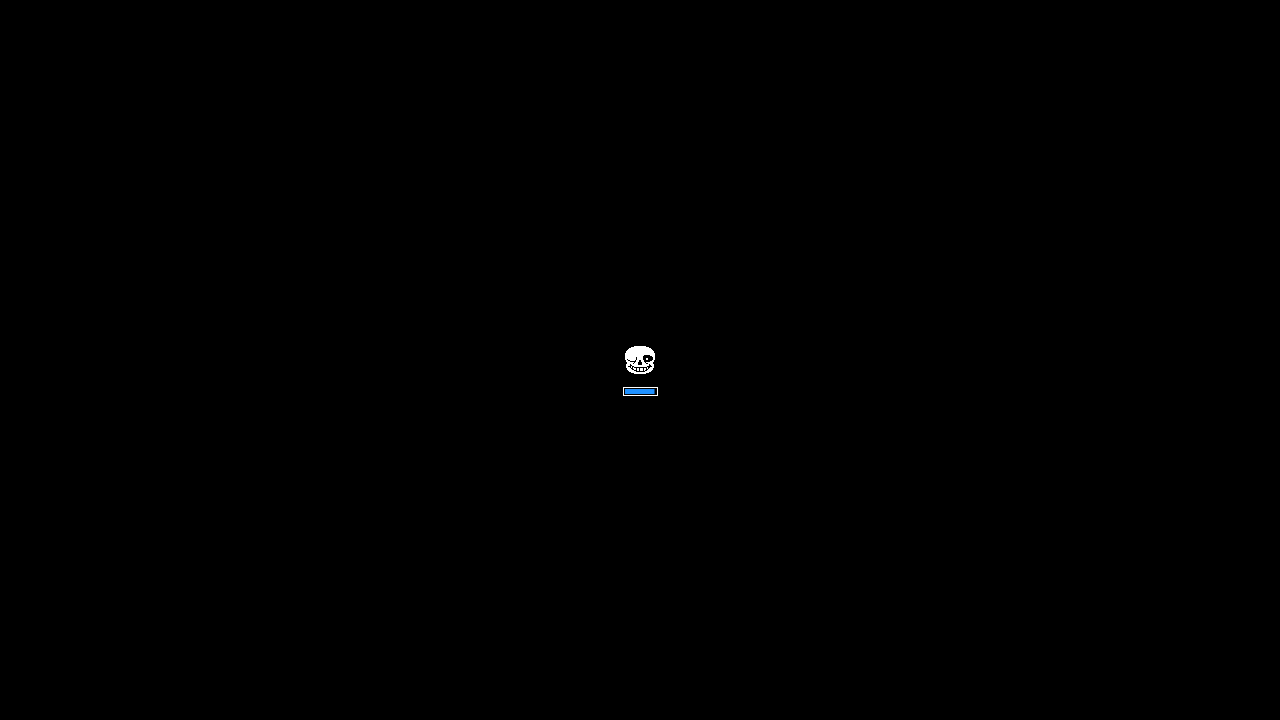

Canvas element loaded and located
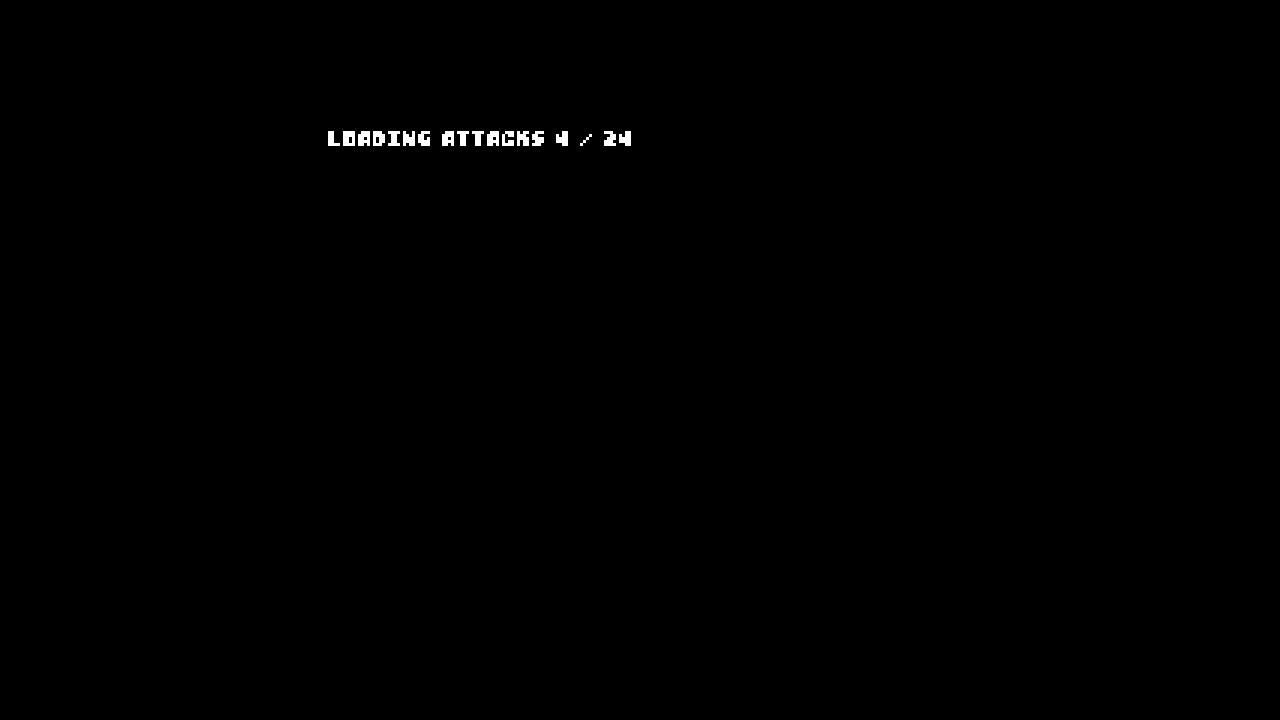

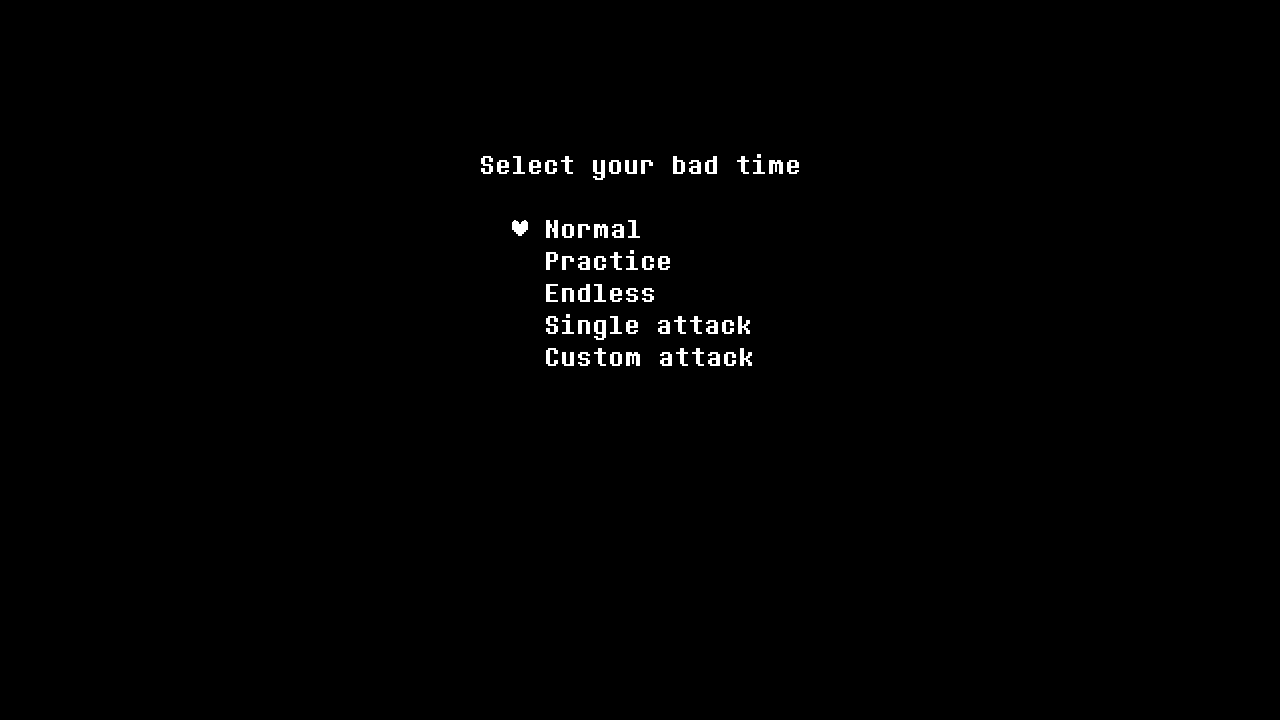